Tests static dropdown selection functionality by selecting an option by index from a currency dropdown

Starting URL: https://rahulshettyacademy.com/dropdownsPractise/

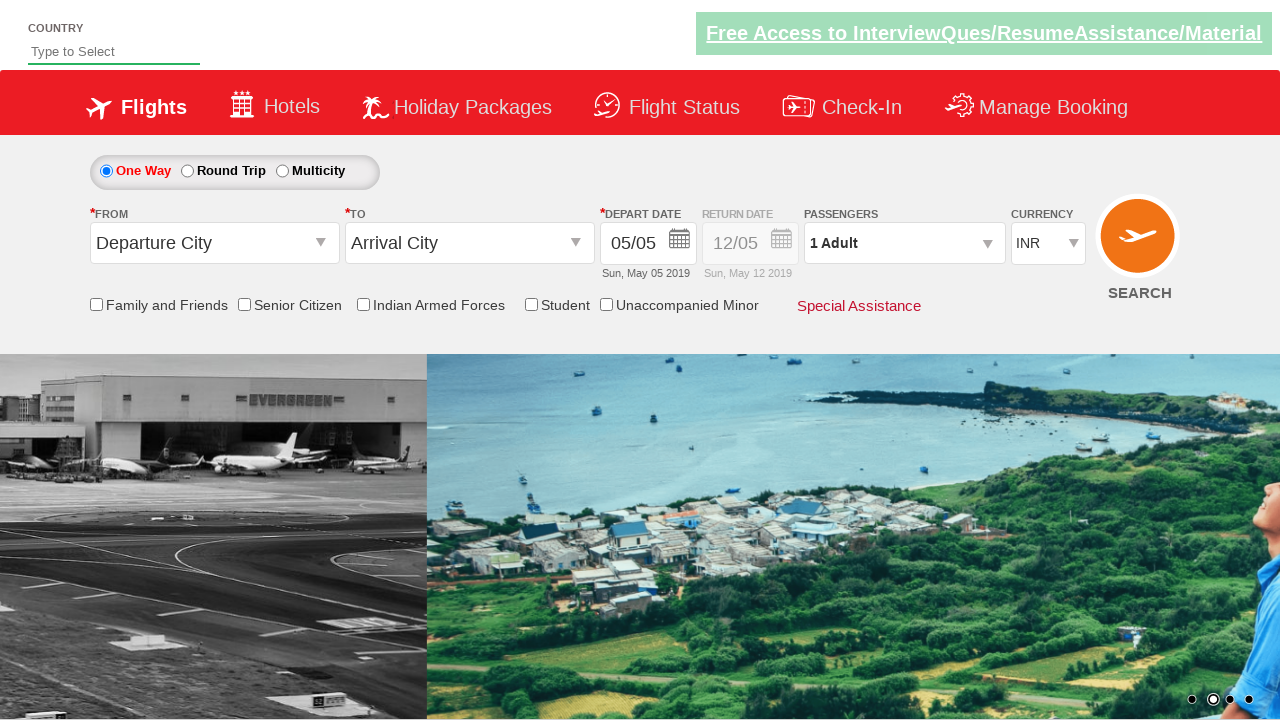

Located currency dropdown element
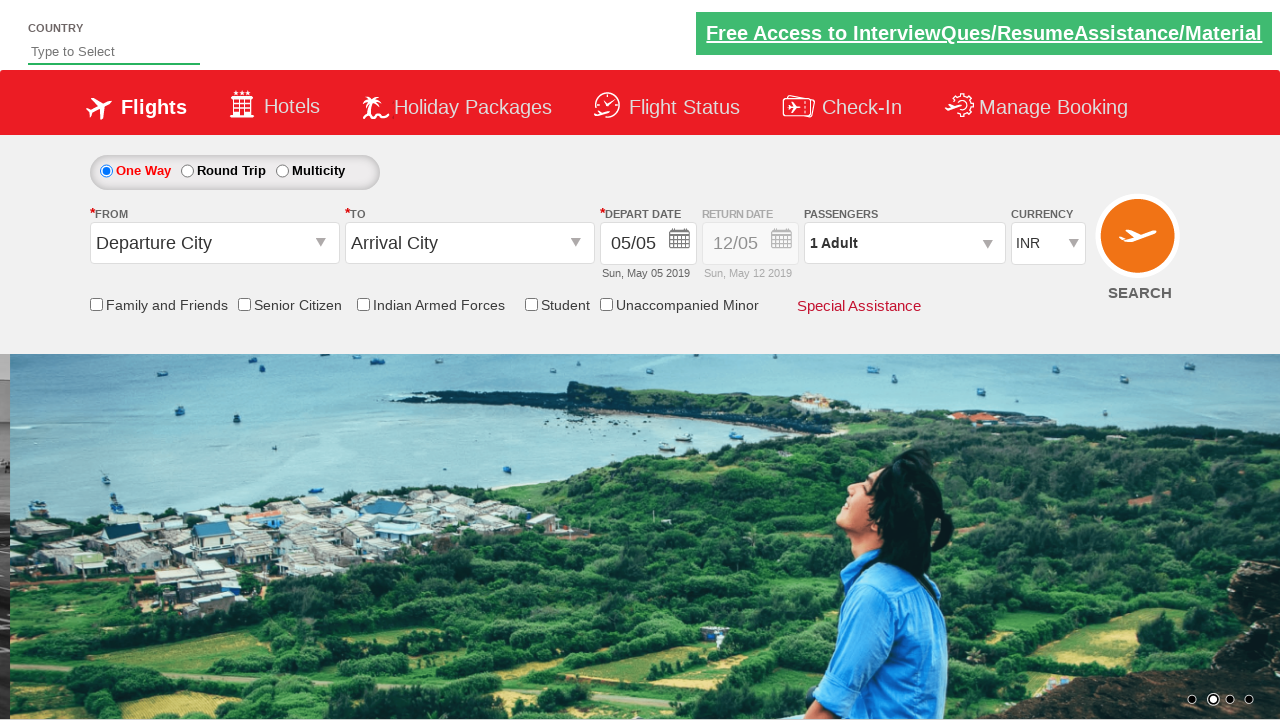

Selected 3rd option (index 2) from currency dropdown on #ctl00_mainContent_DropDownListCurrency
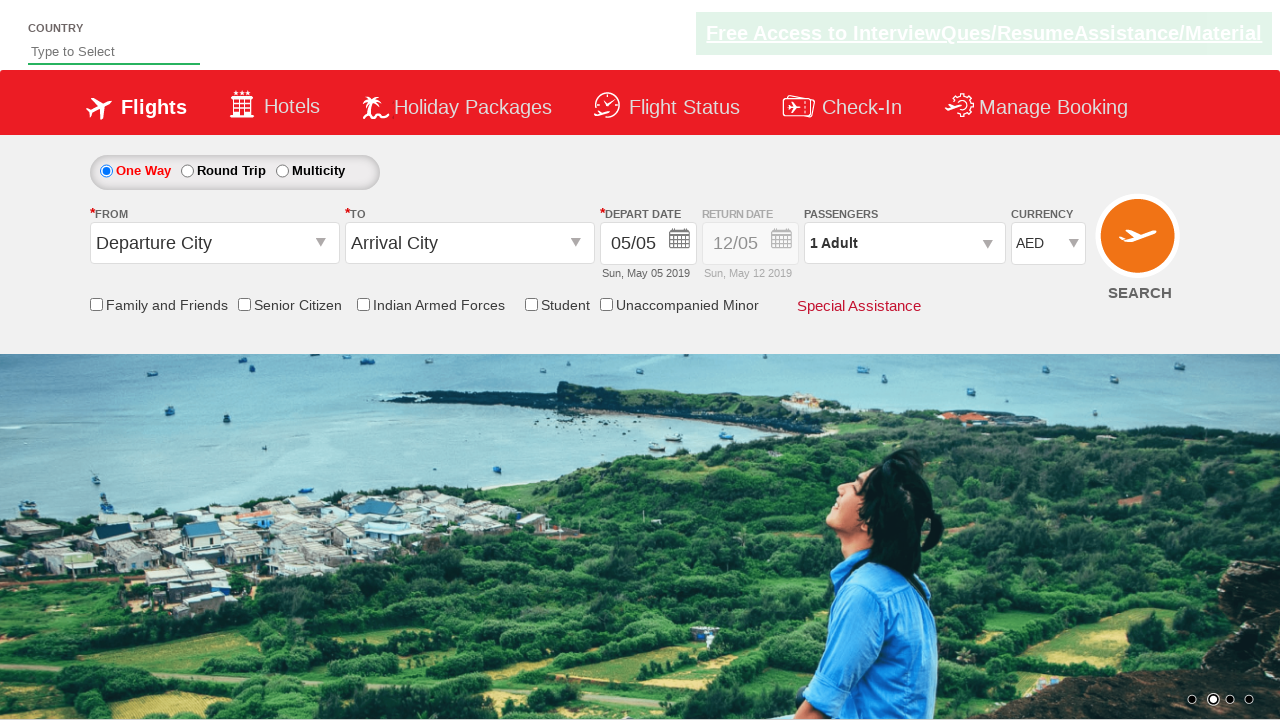

Retrieved selected currency option text
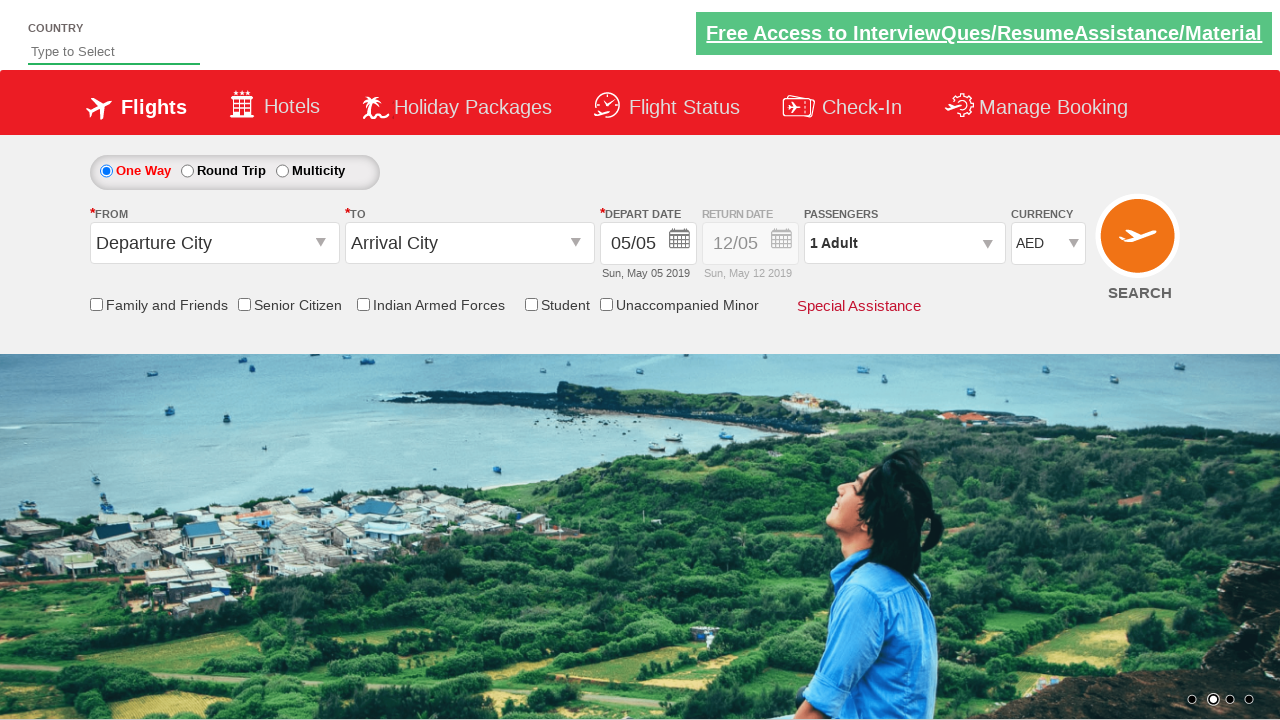

Verified selected option: AED
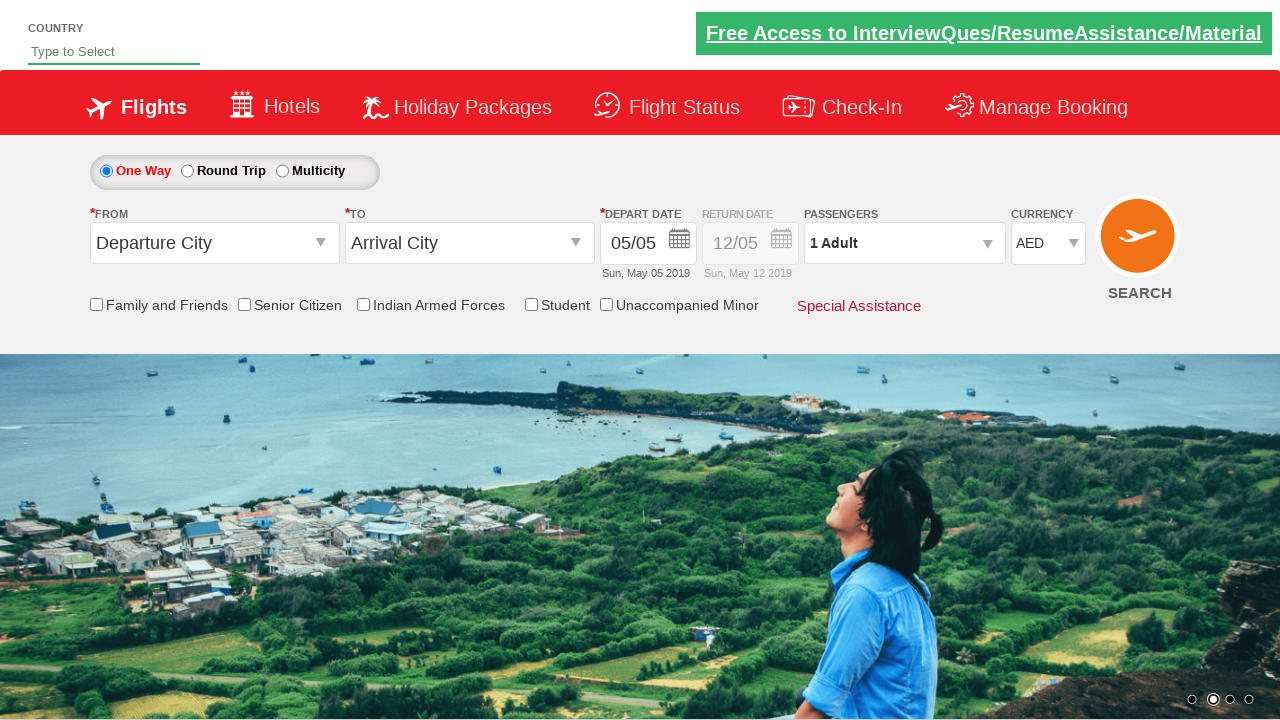

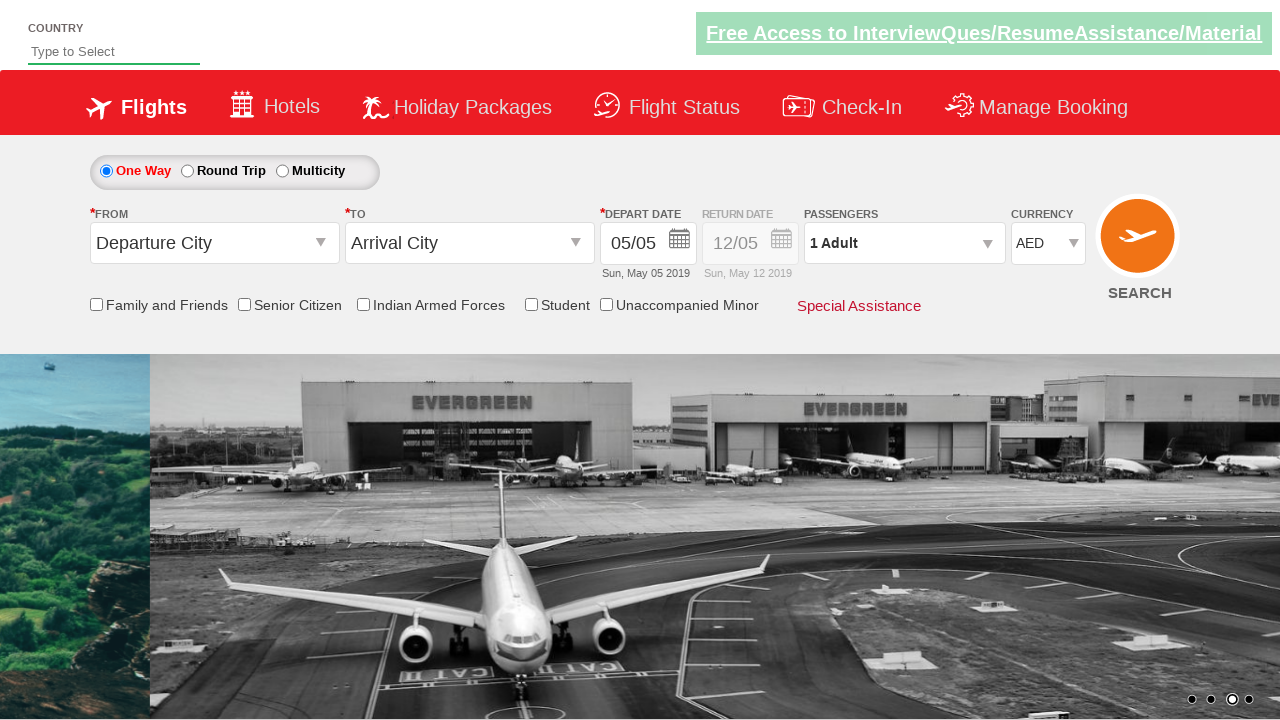